Tests that a saved change to an employee's name persists when navigating between employees

Starting URL: https://devmountain-qa.github.io/employee-manager/1.2_Version/index.html

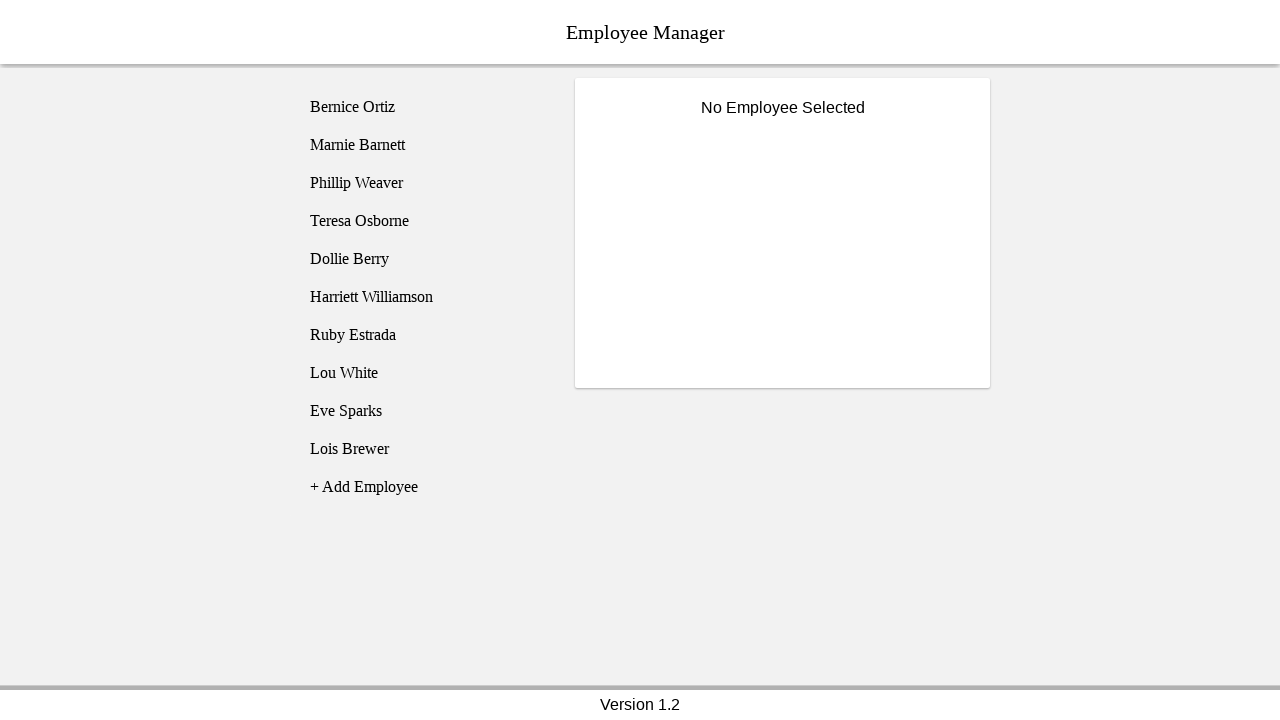

Clicked on Bernice Ortiz employee at (425, 107) on [name='employee1']
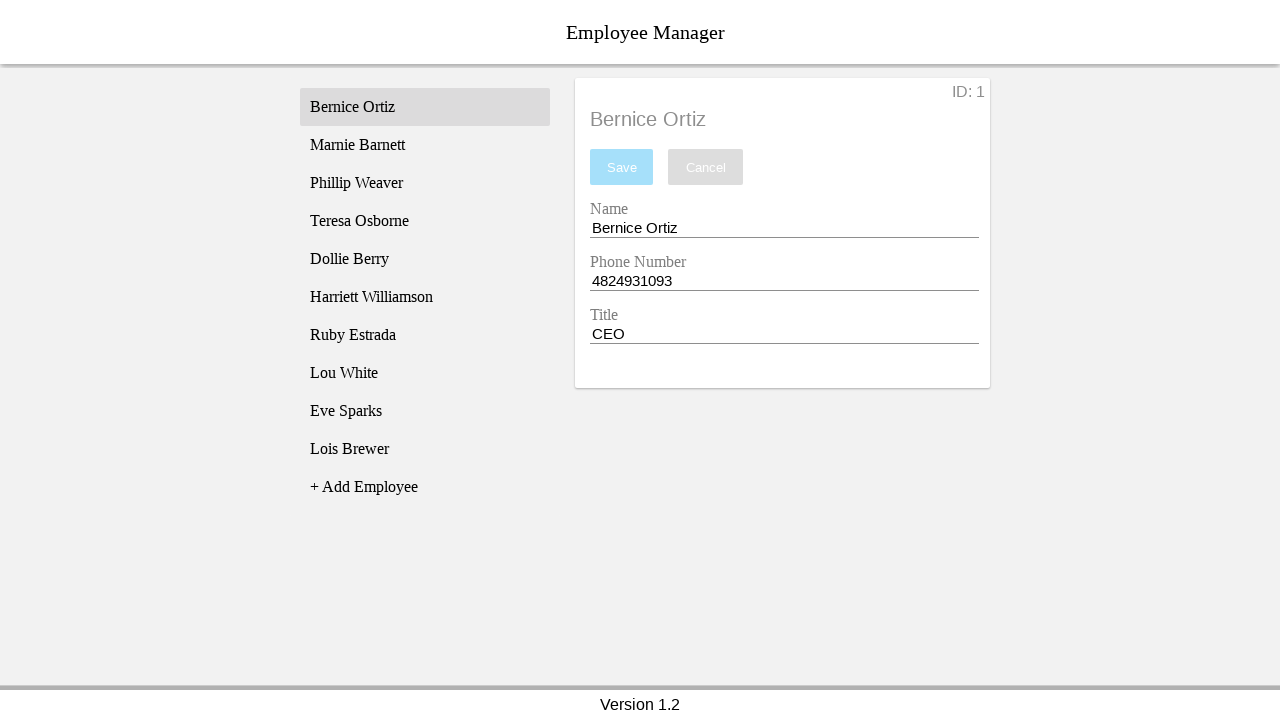

Name input field became visible
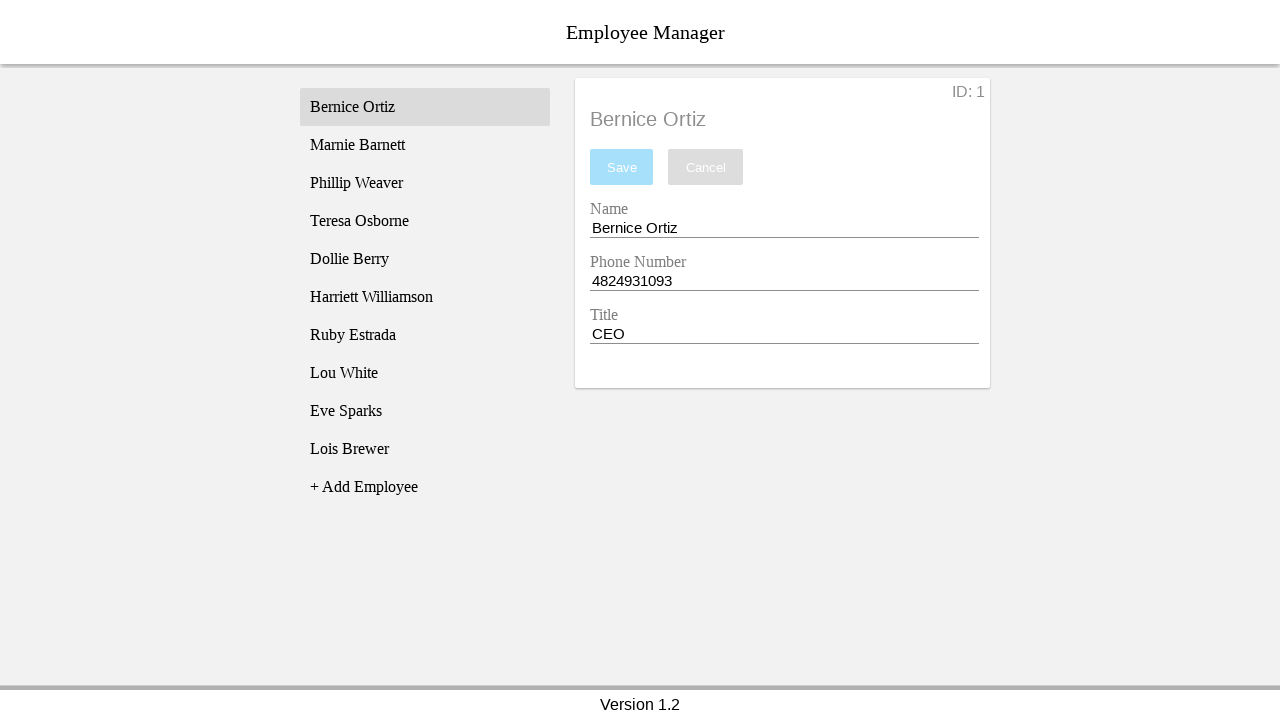

Filled name input field with 'Test Name' on [name='nameEntry']
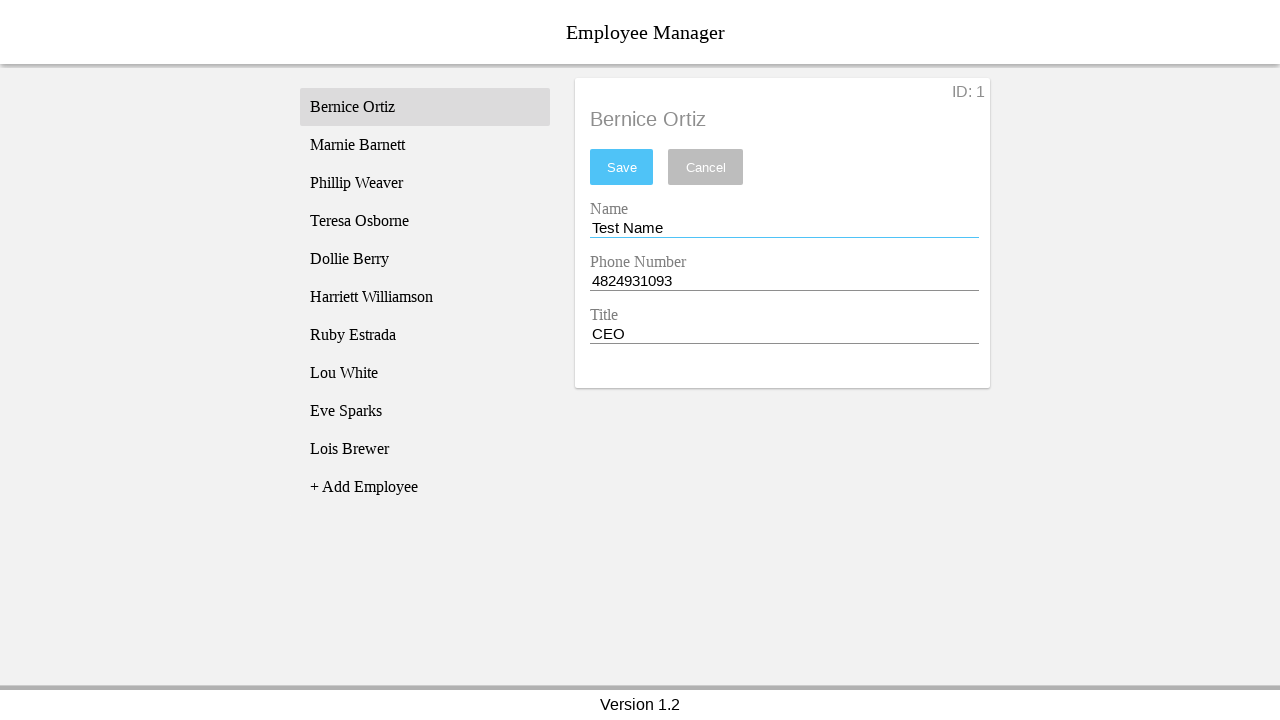

Clicked save button to save the name change at (622, 167) on #saveBtn
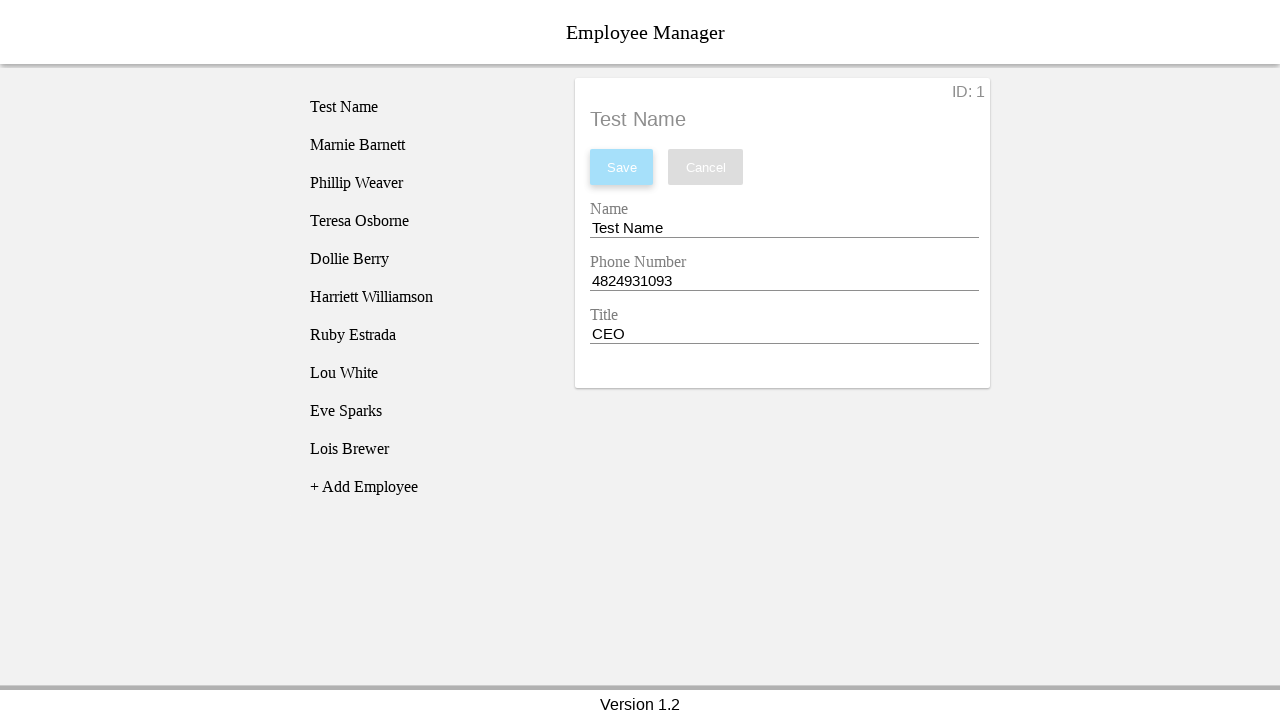

Clicked on Phillip Weaver employee at (425, 183) on [name='employee3']
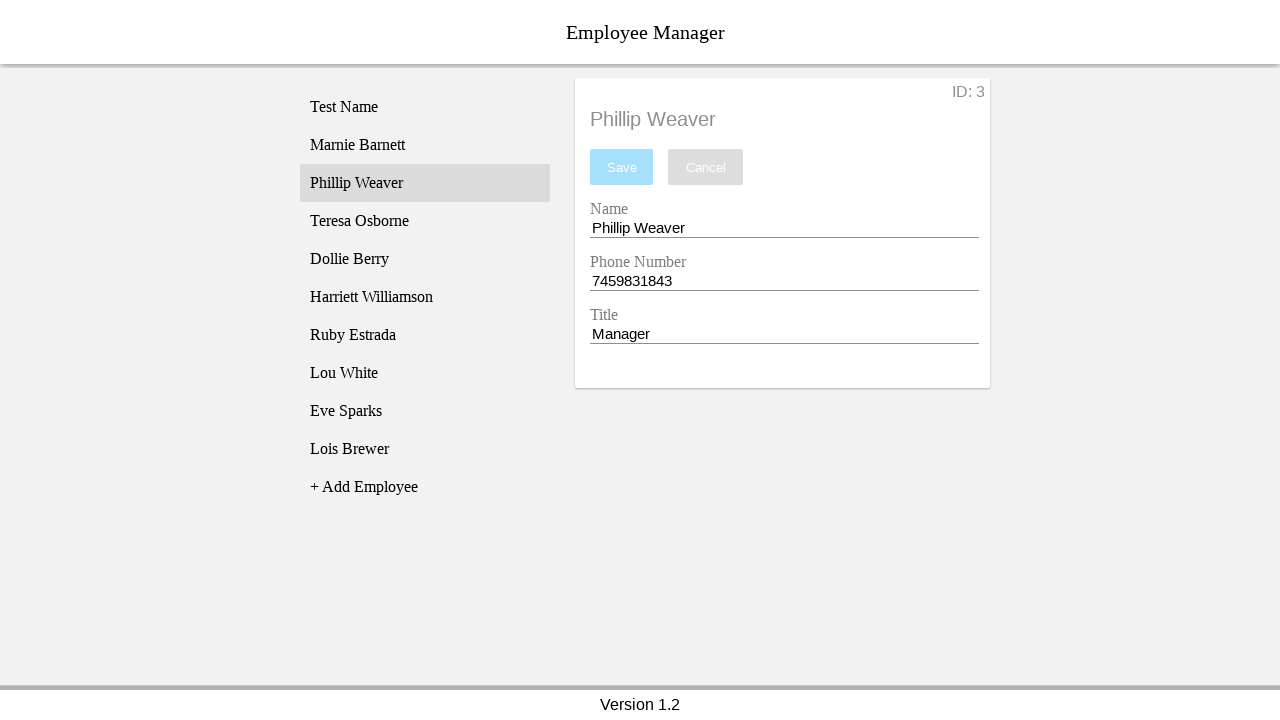

Verified Phillip Weaver's name is visible in employee list
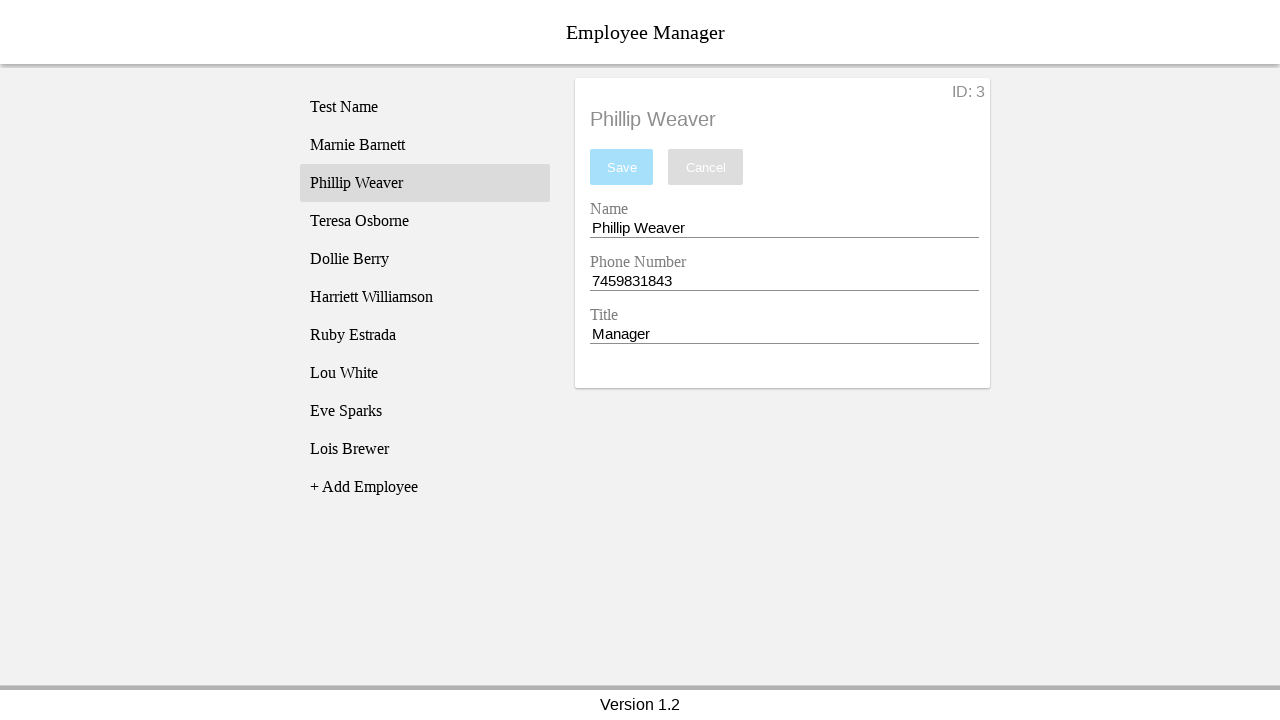

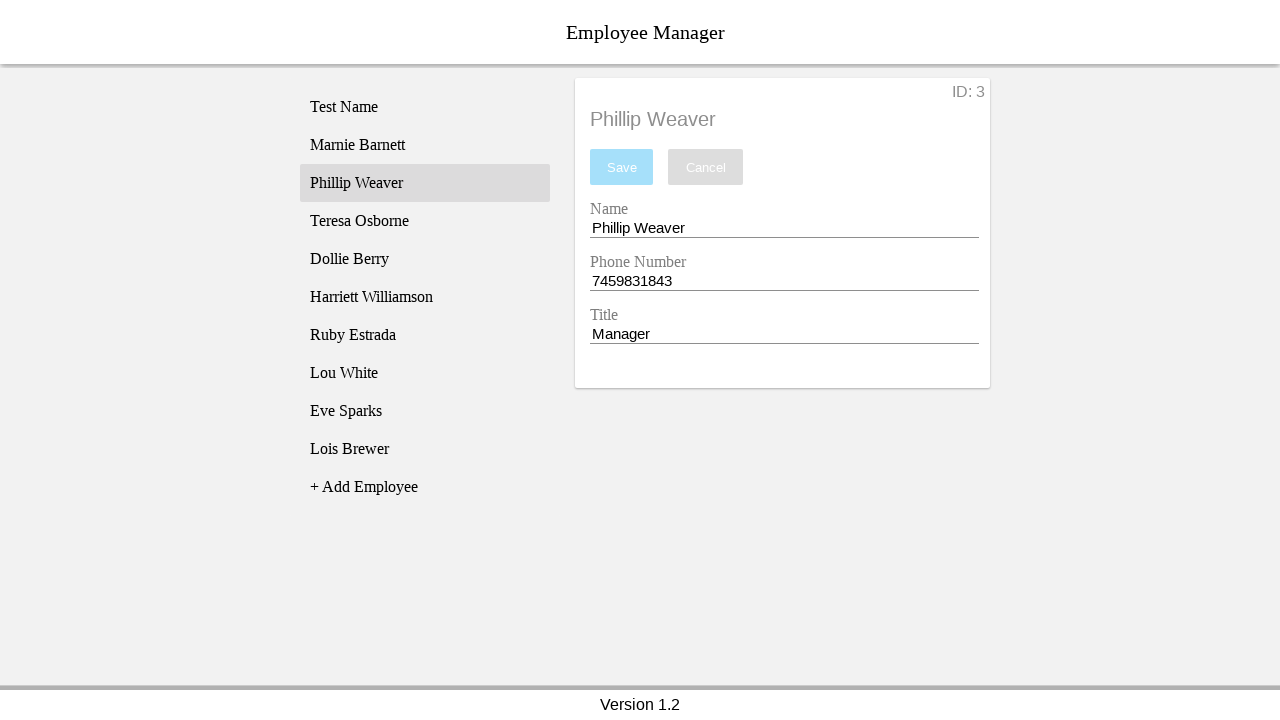